Tests checkbox interaction by finding and clicking a specific checkbox with value "option2" from a list of checkboxes on a practice automation page

Starting URL: https://rahulshettyacademy.com/AutomationPractice/

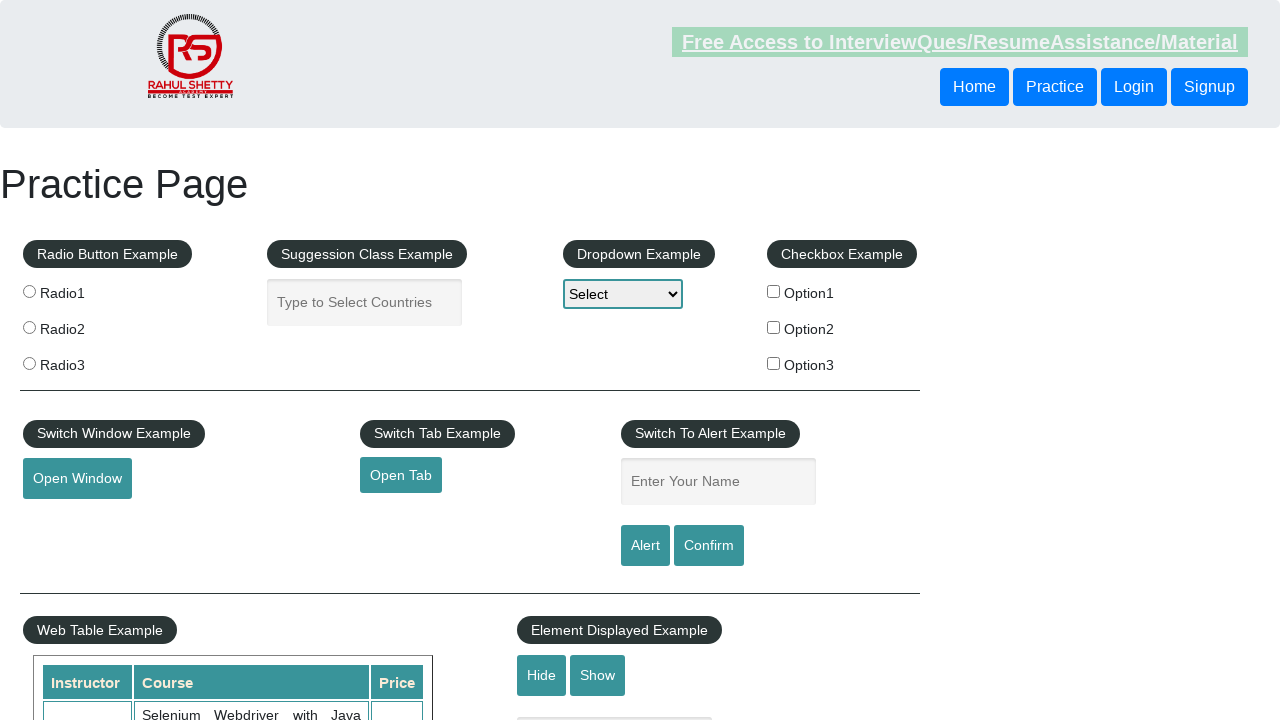

Navigated to Rahul Shetty Academy automation practice page
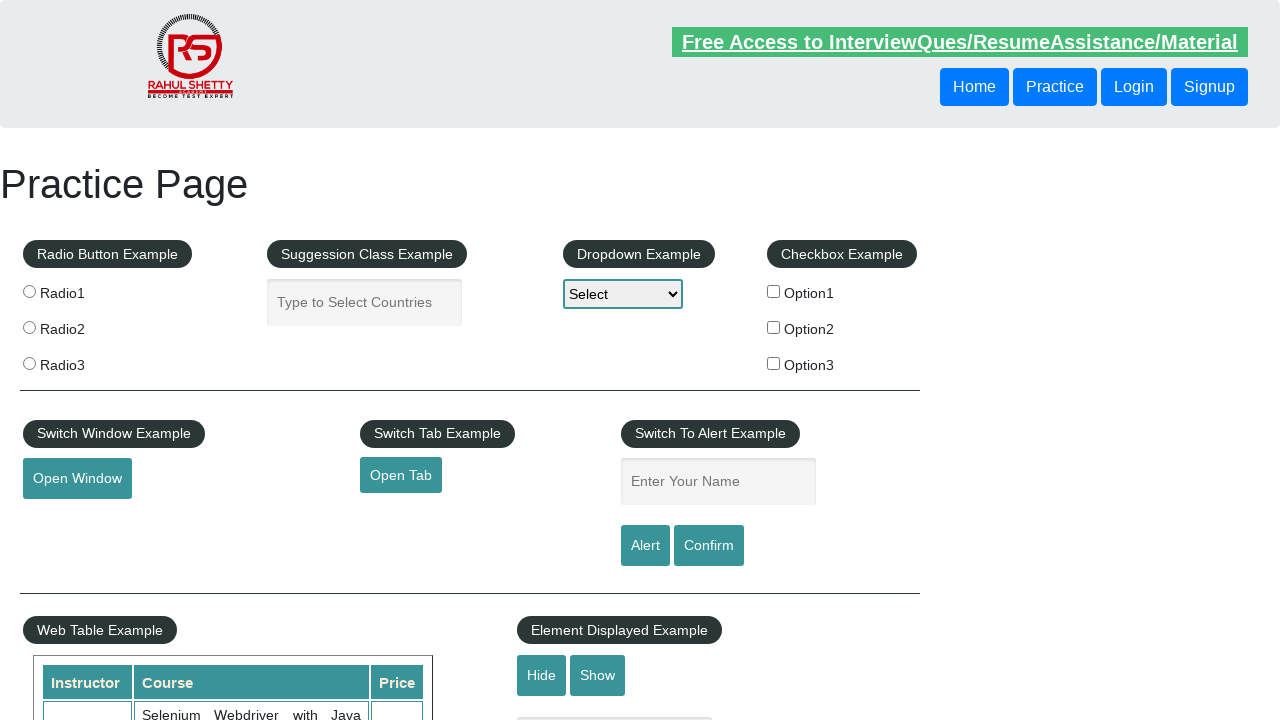

Clicked checkbox with value 'option2' at (774, 327) on input[type='checkbox'][value='option2']
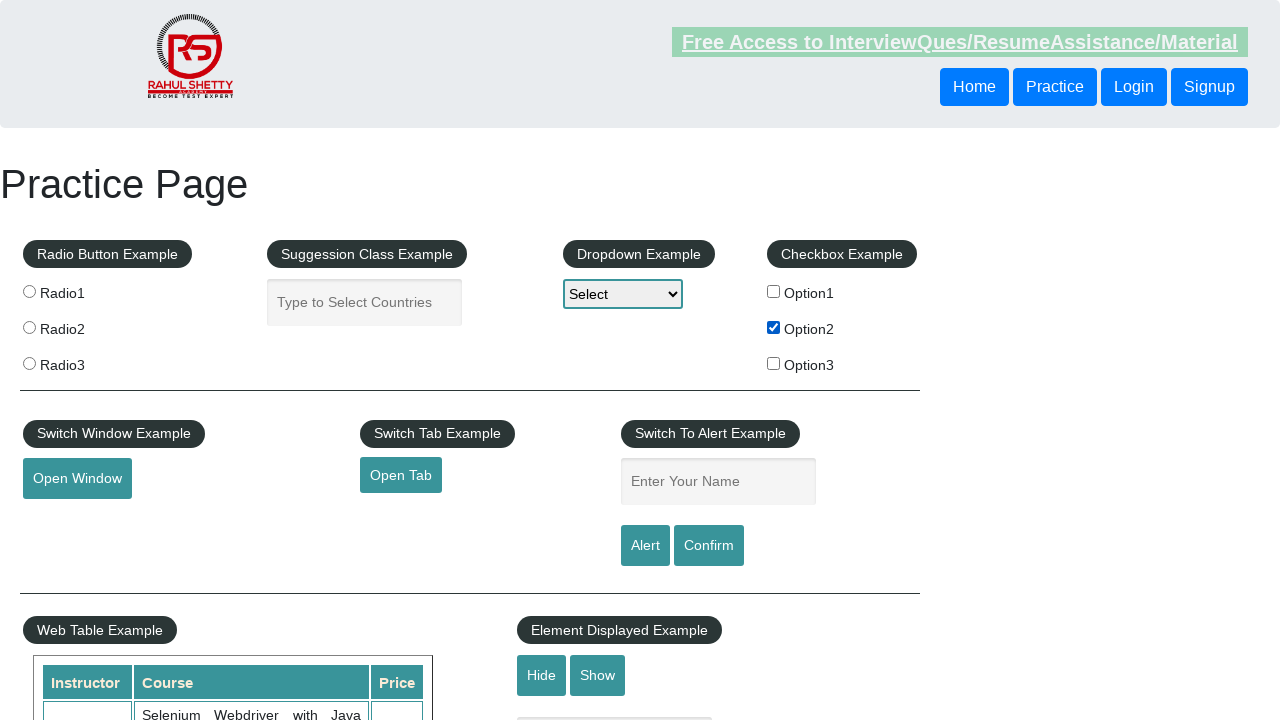

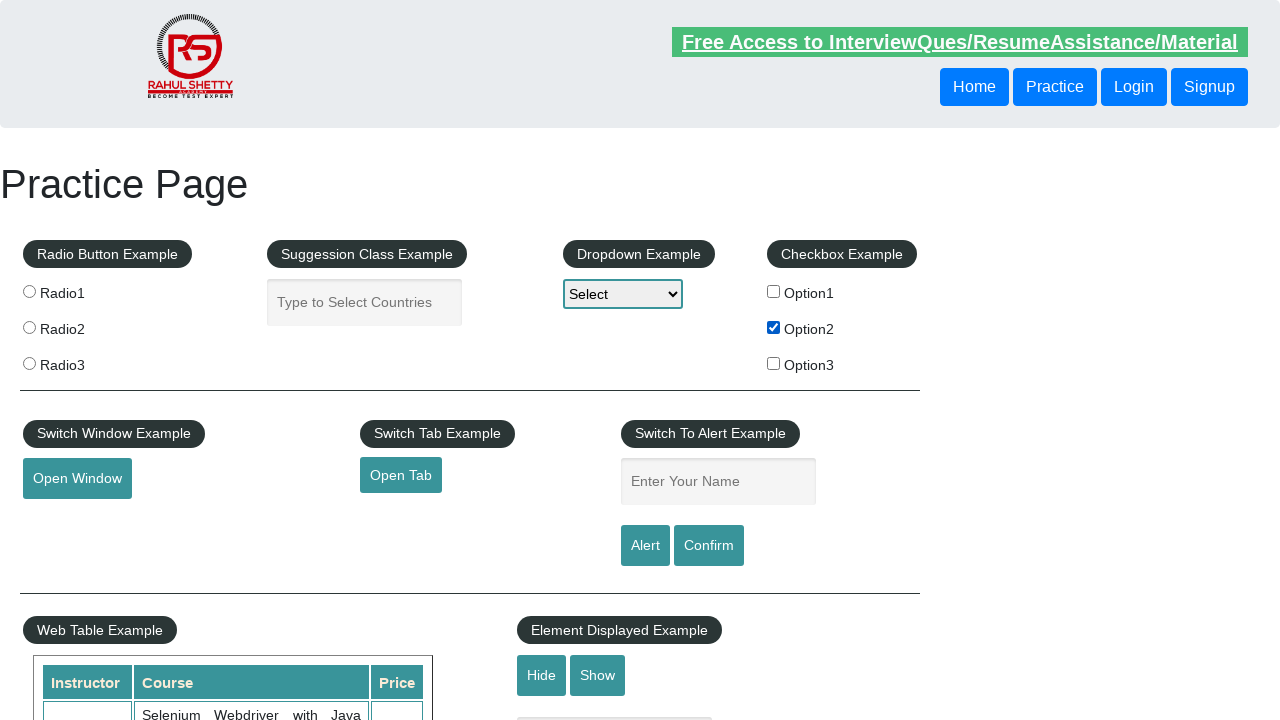